Tests JavaScript alert and confirm dialog handling by setting up a dialog handler and clicking buttons that trigger alerts.

Starting URL: https://rahulshettyacademy.com/AutomationPractice/

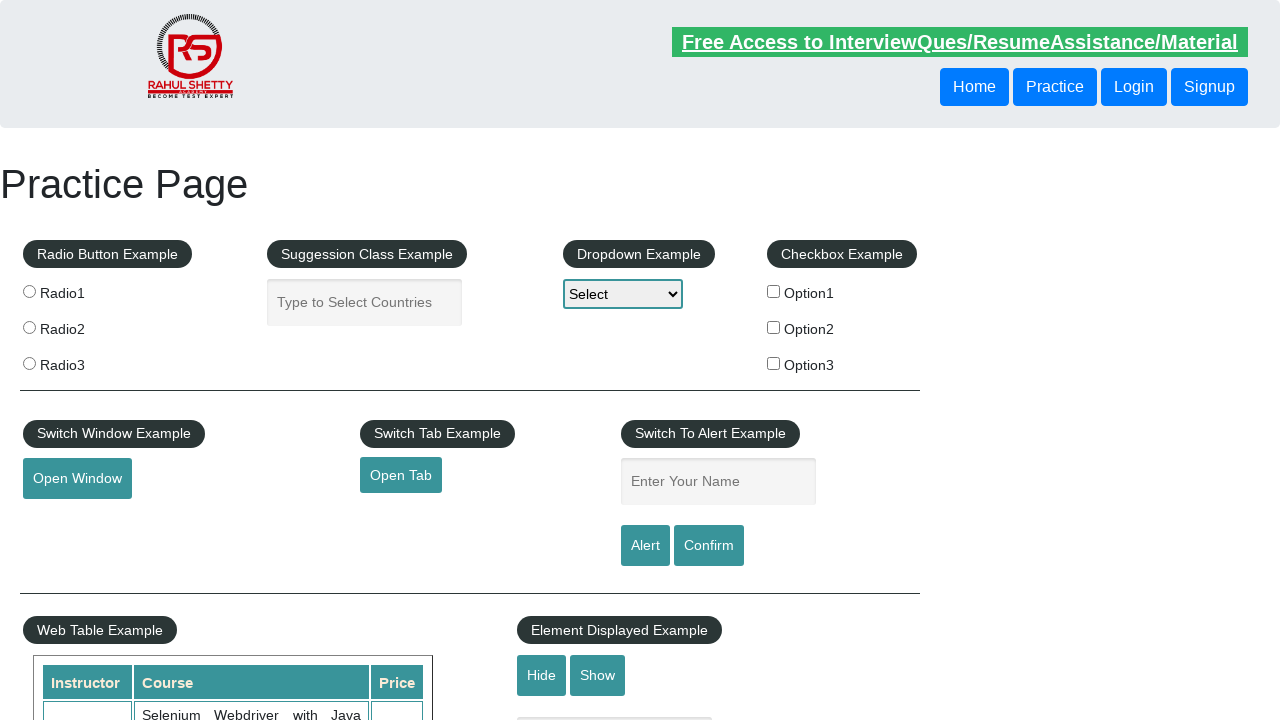

Set up dialog handler to accept all dialogs
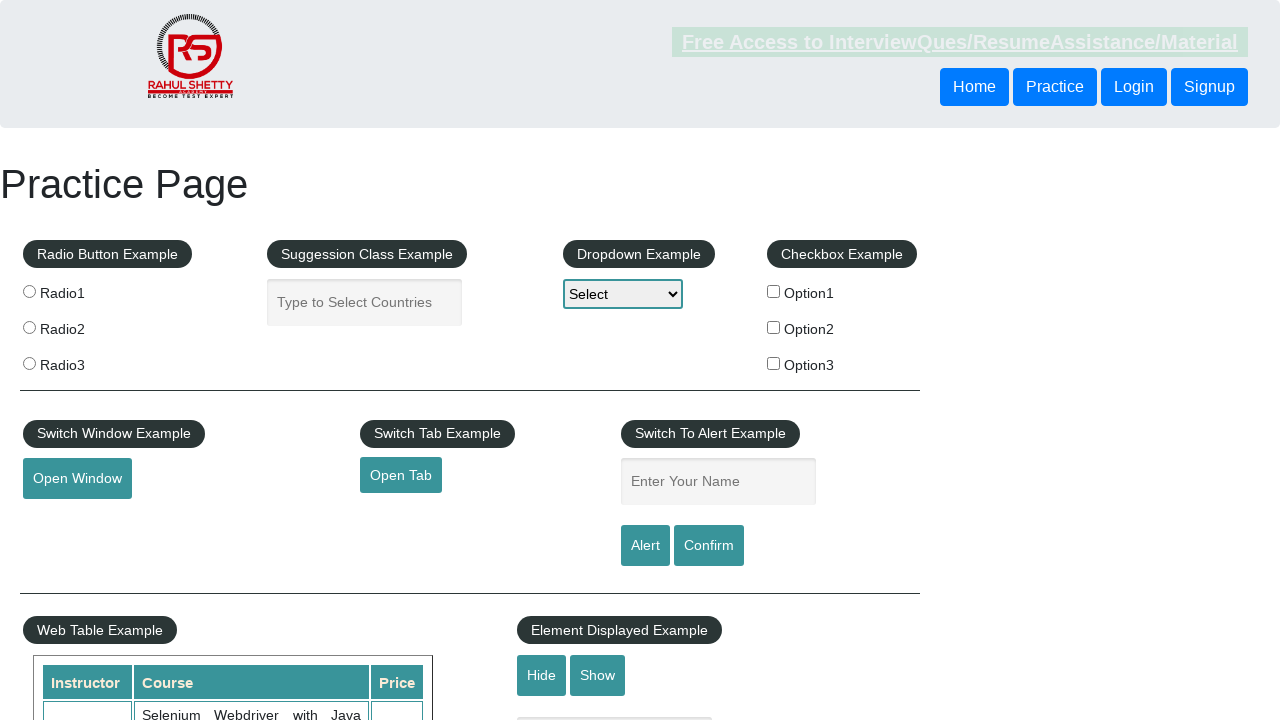

Clicked alert button to trigger alert dialog at (645, 546) on #alertbtn
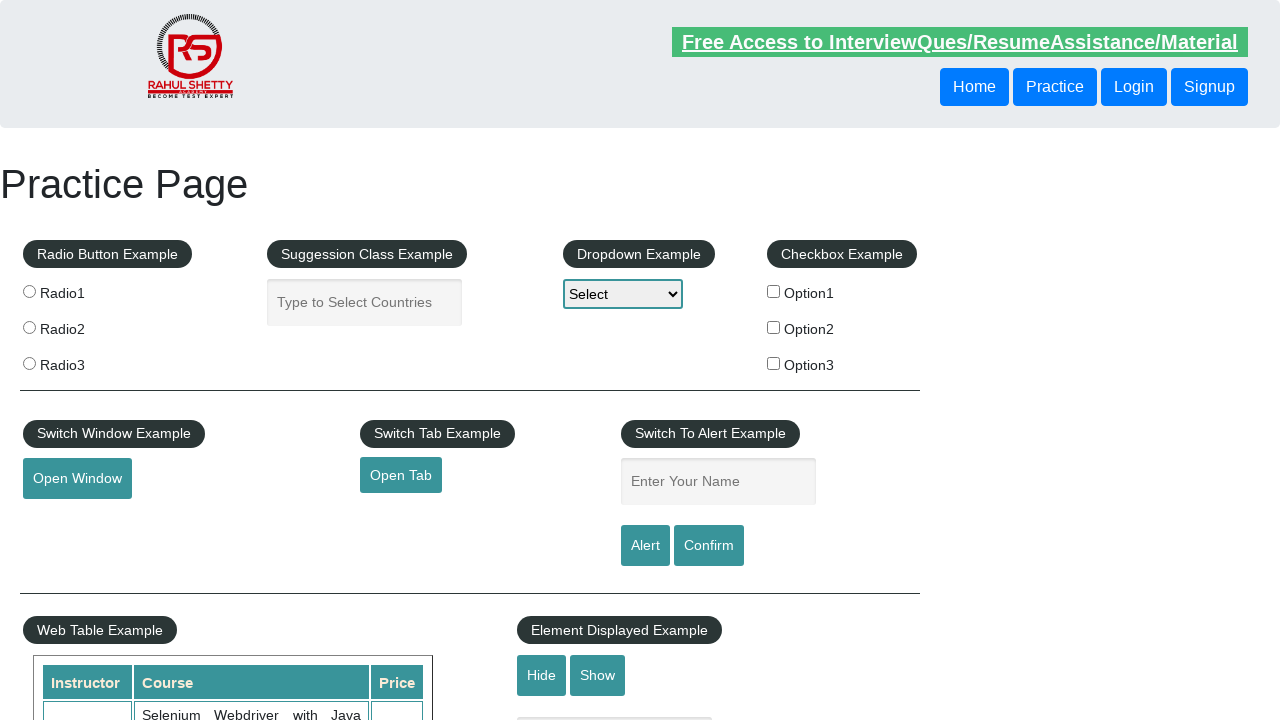

Clicked confirm button to trigger confirm dialog at (709, 546) on #confirmbtn
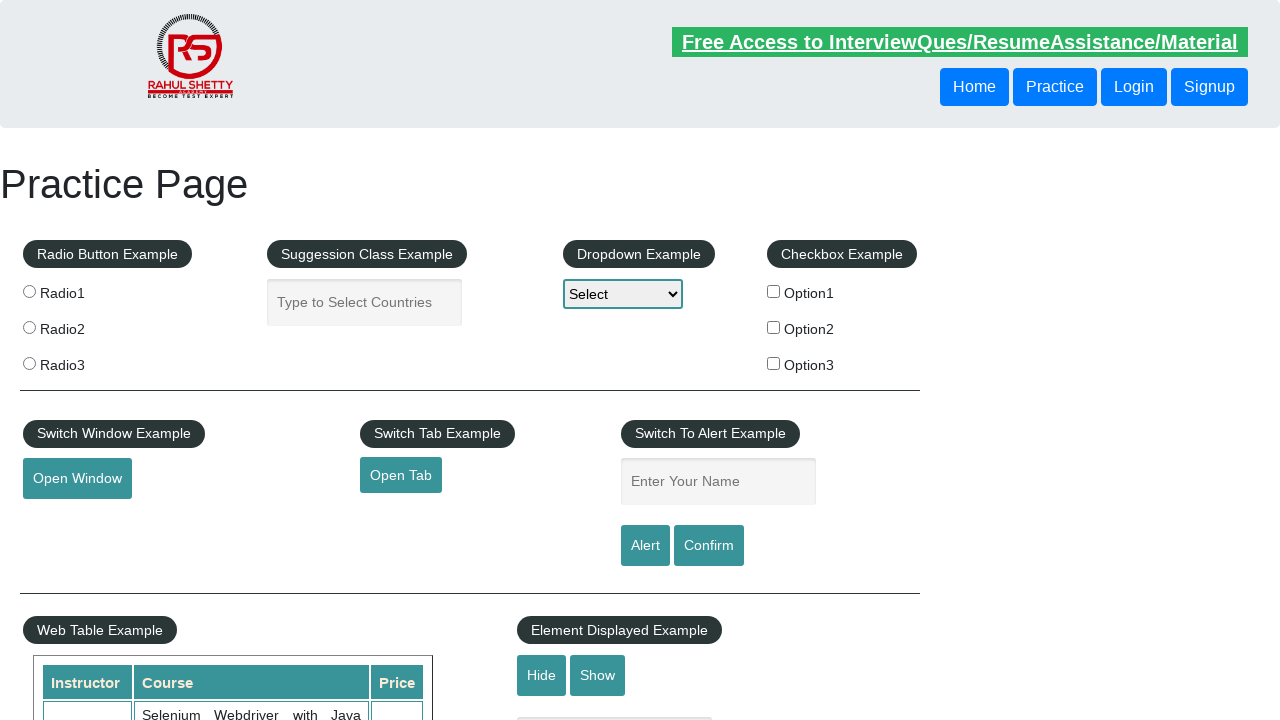

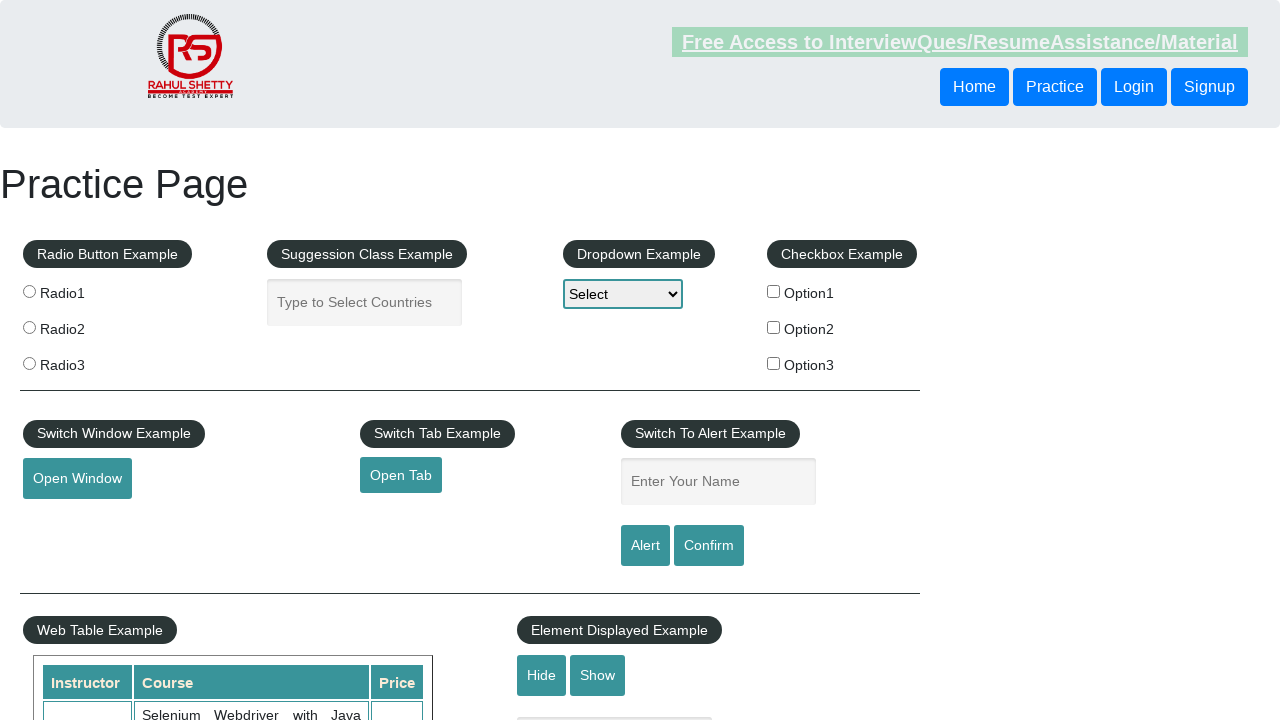